Navigates to the blog page, verifies there are 5 blog posts, and checks that each post title has more than 10 characters

Starting URL: https://practice.sdetunicorns.com/

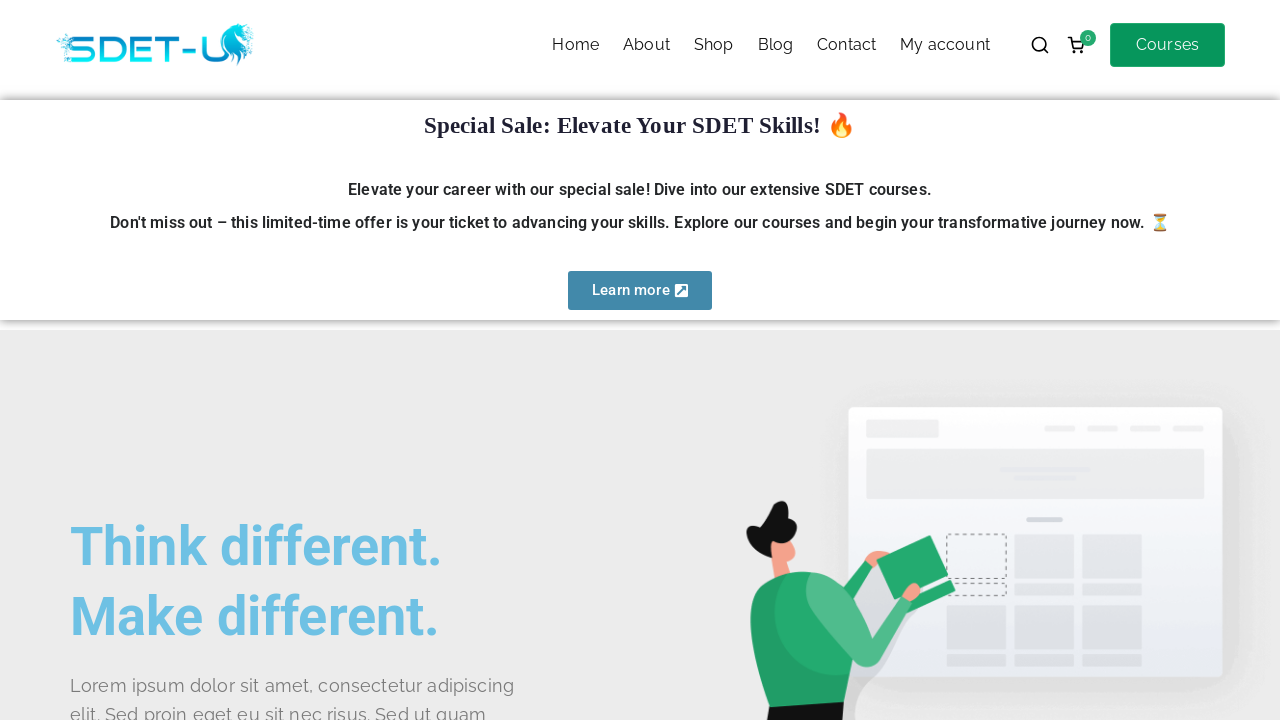

Clicked on Blog menu item at (775, 45) on #menu-item-490
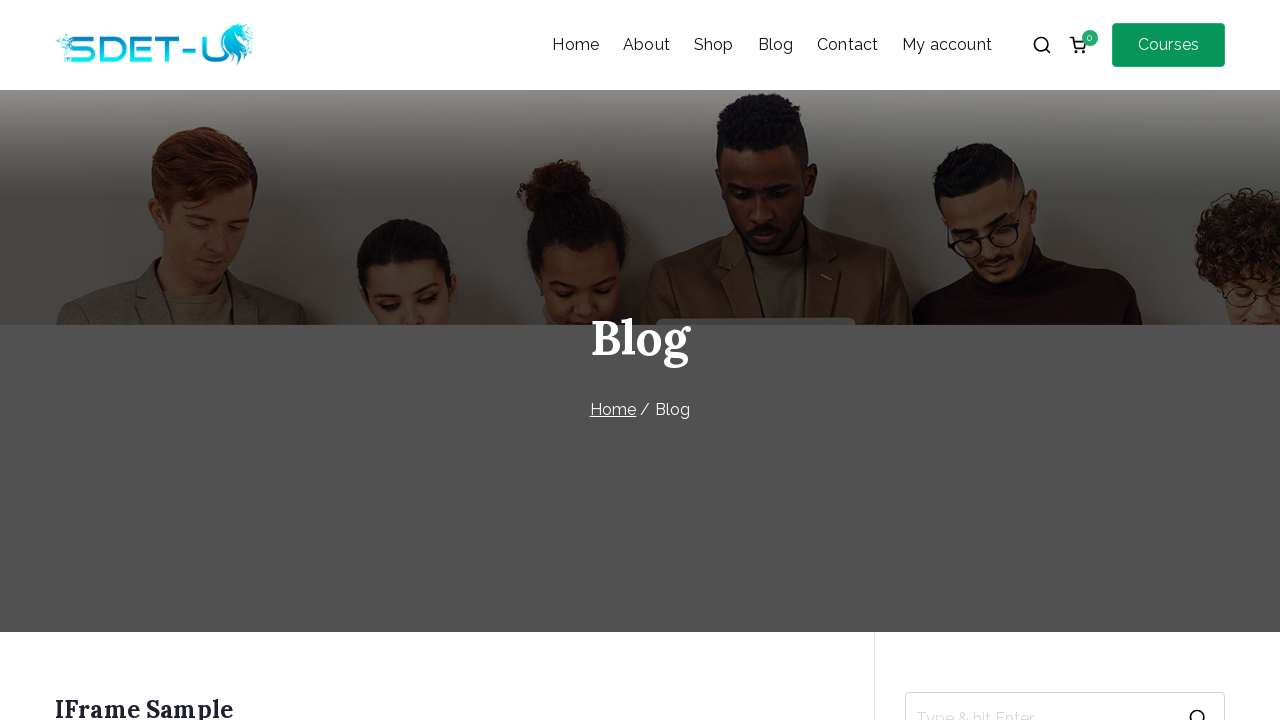

Located blog posts in recent posts section
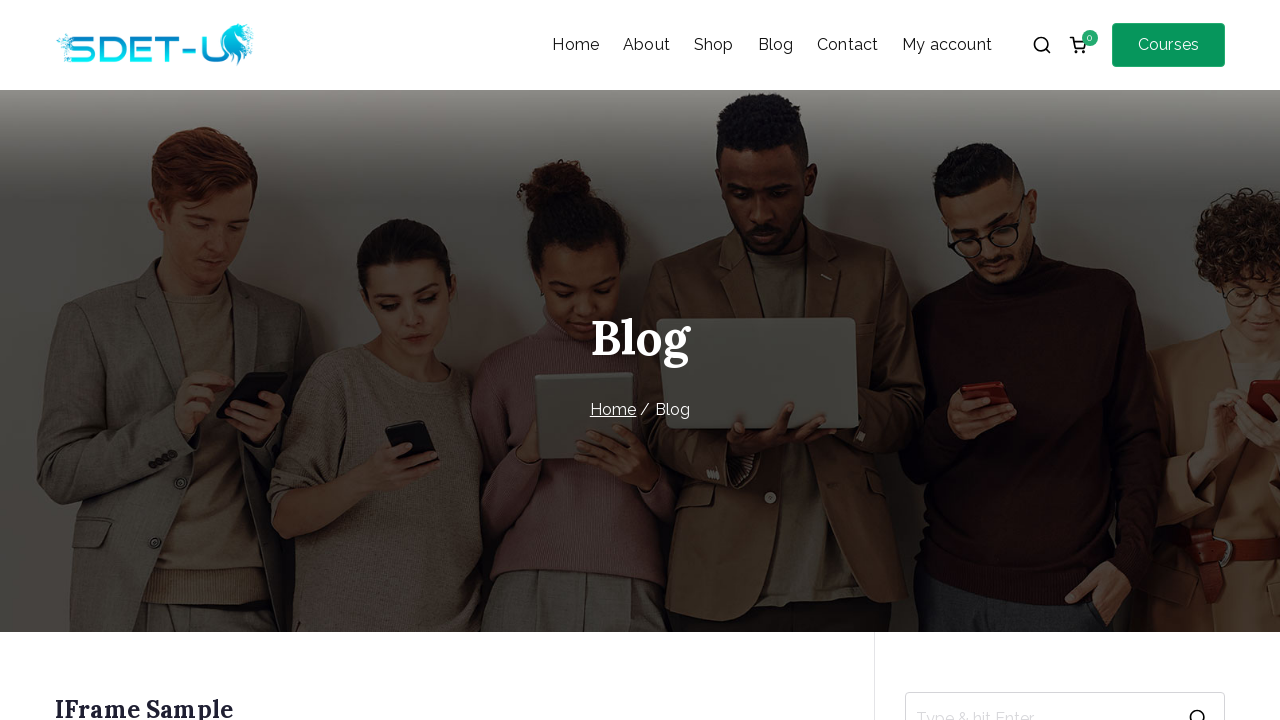

Verified there are 5 blog posts
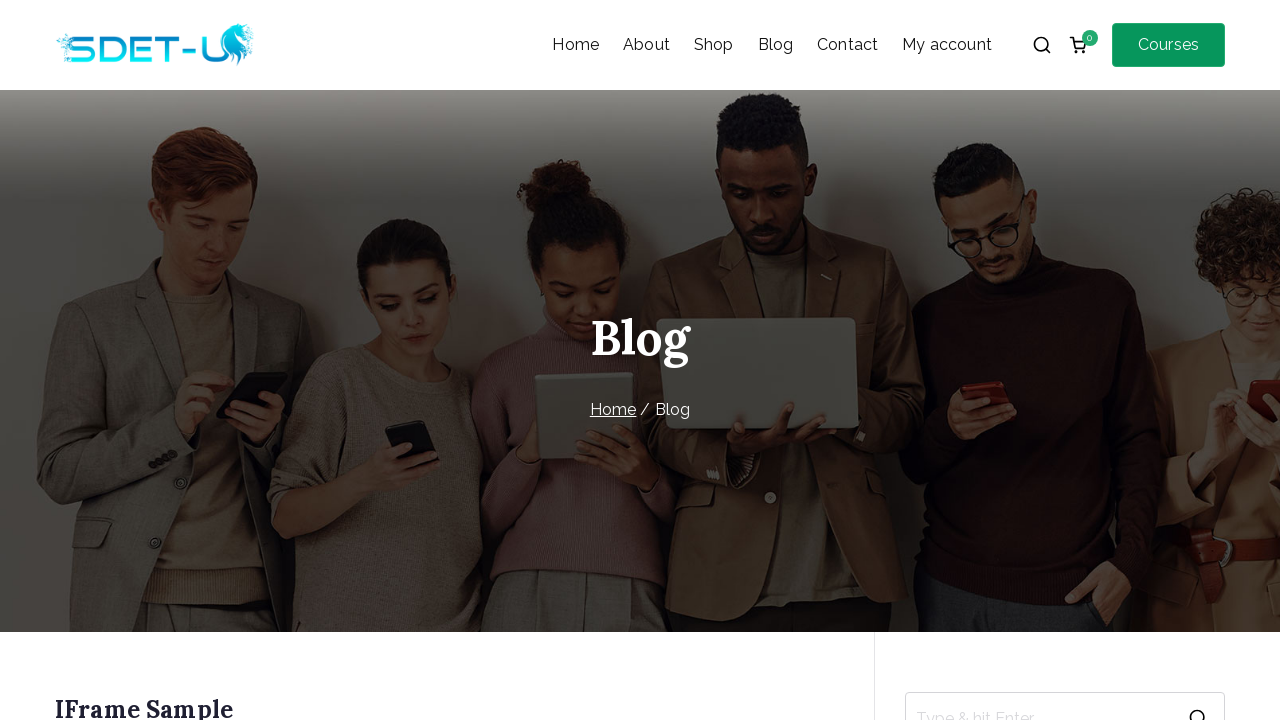

Verified blog post 1 title 'IFrame Sample' has more than 10 characters
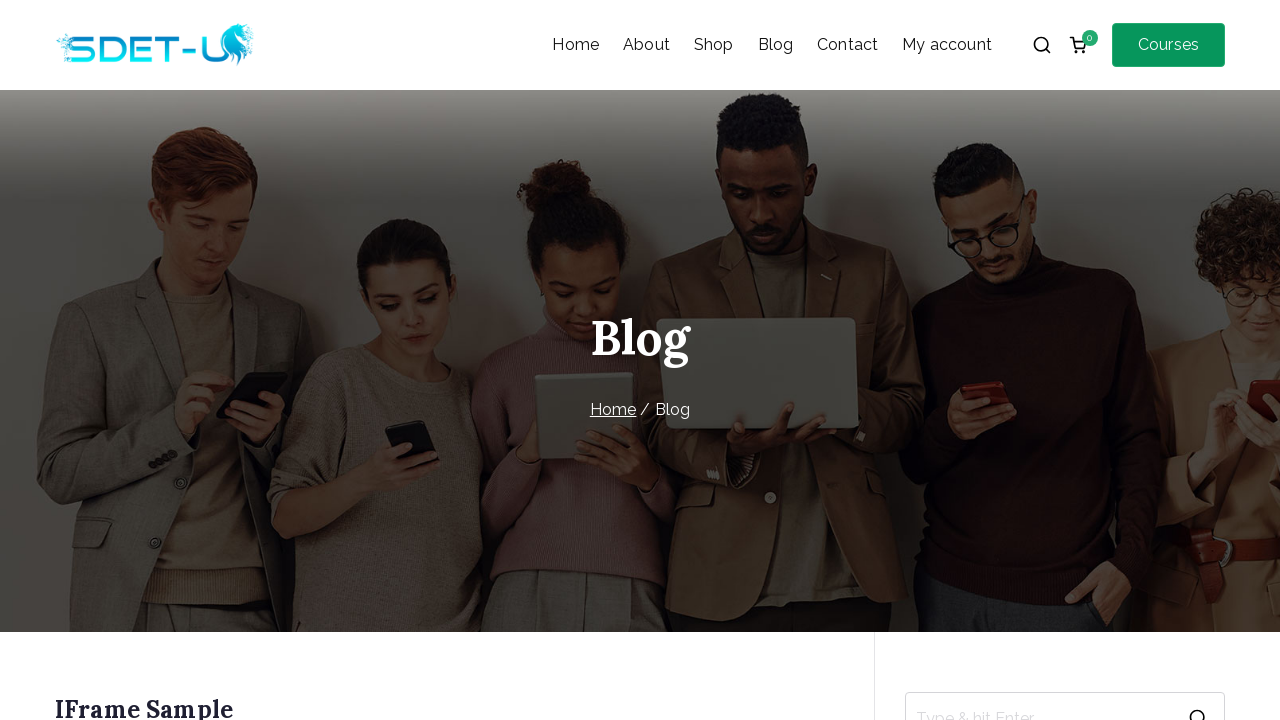

Verified blog post 2 title 'Successful Marketing Ads for Your Business' has more than 10 characters
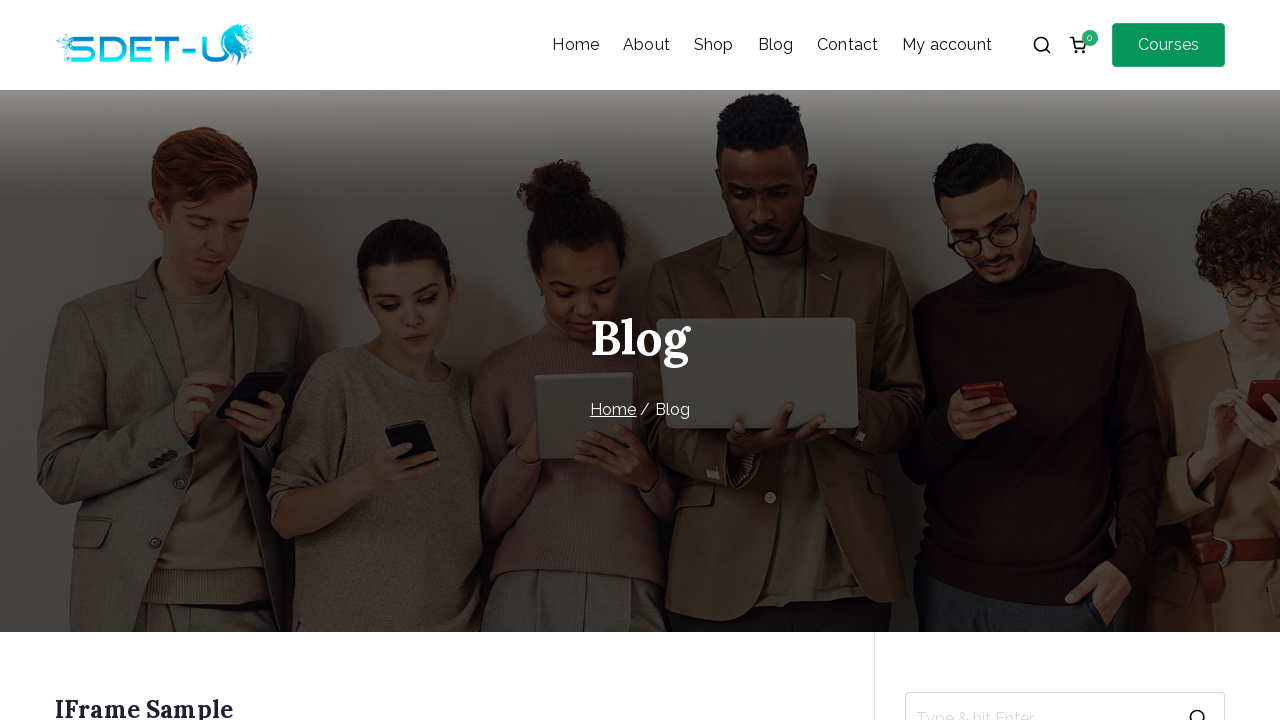

Verified blog post 3 title 'Let’s Building Your Business from Scratch' has more than 10 characters
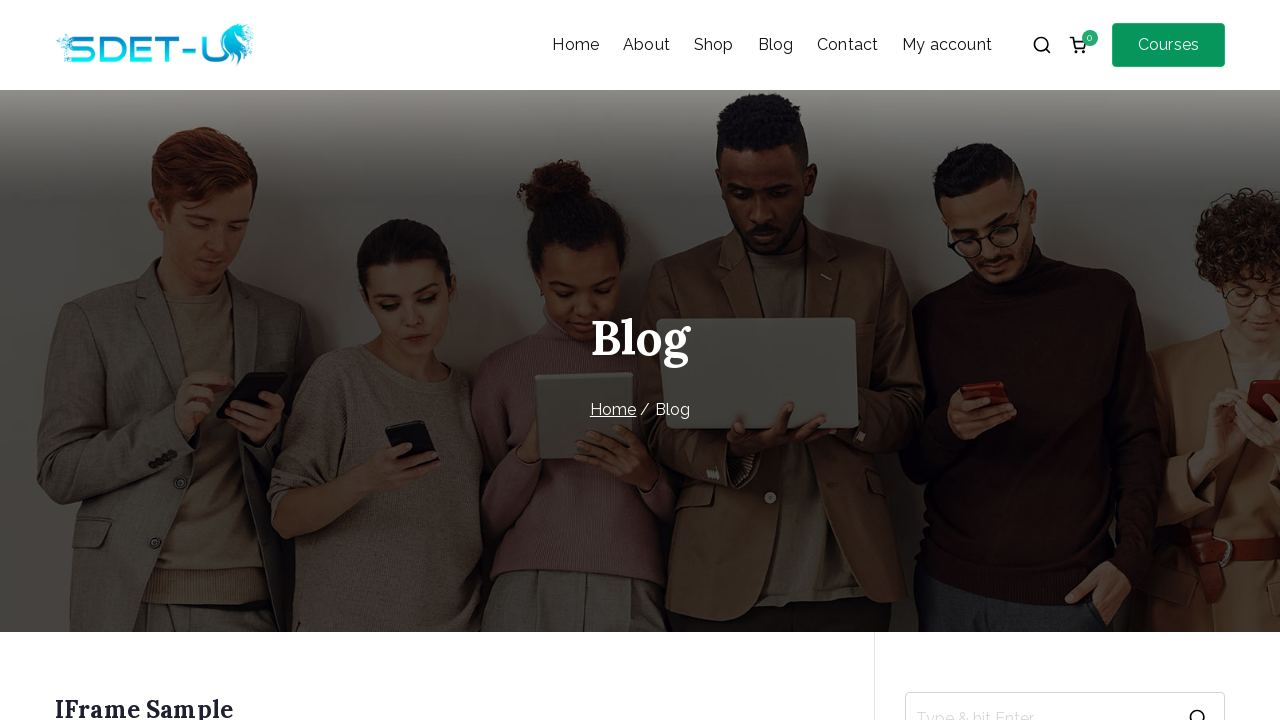

Verified blog post 4 title 'The Best Place to Invest Your Money' has more than 10 characters
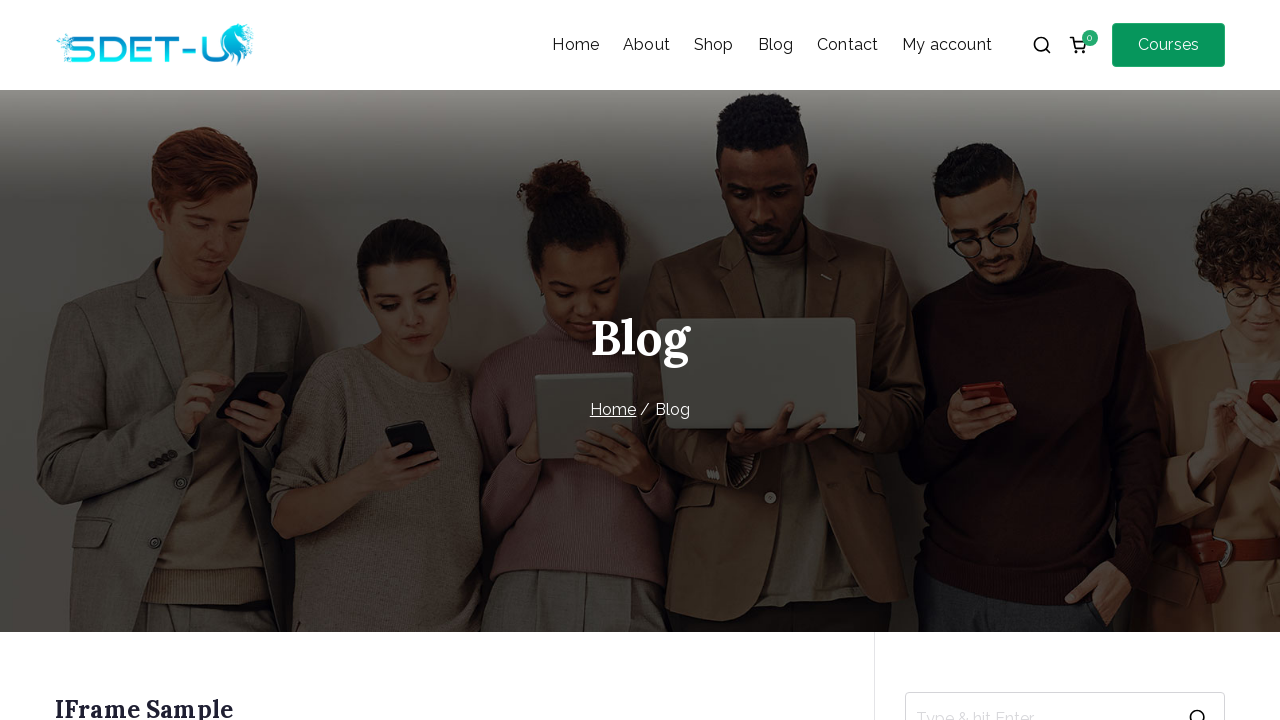

Verified blog post 5 title 'The Big Seminar for Your Right Investment' has more than 10 characters
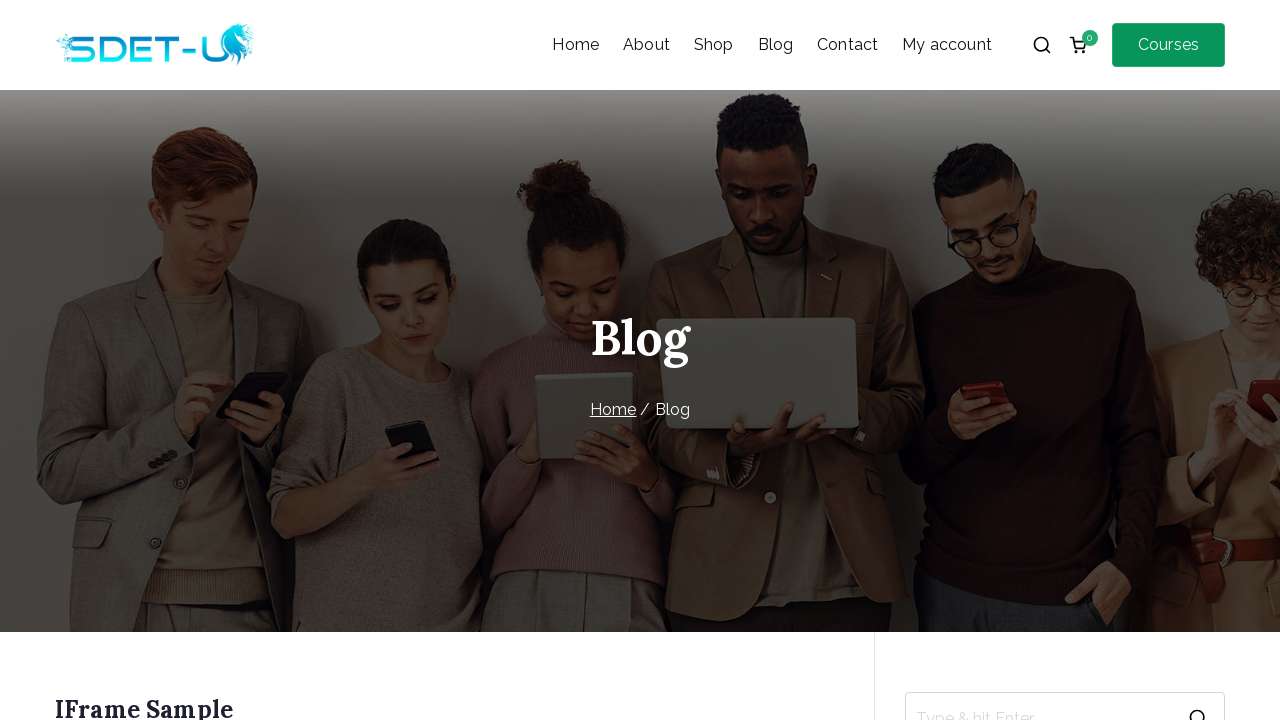

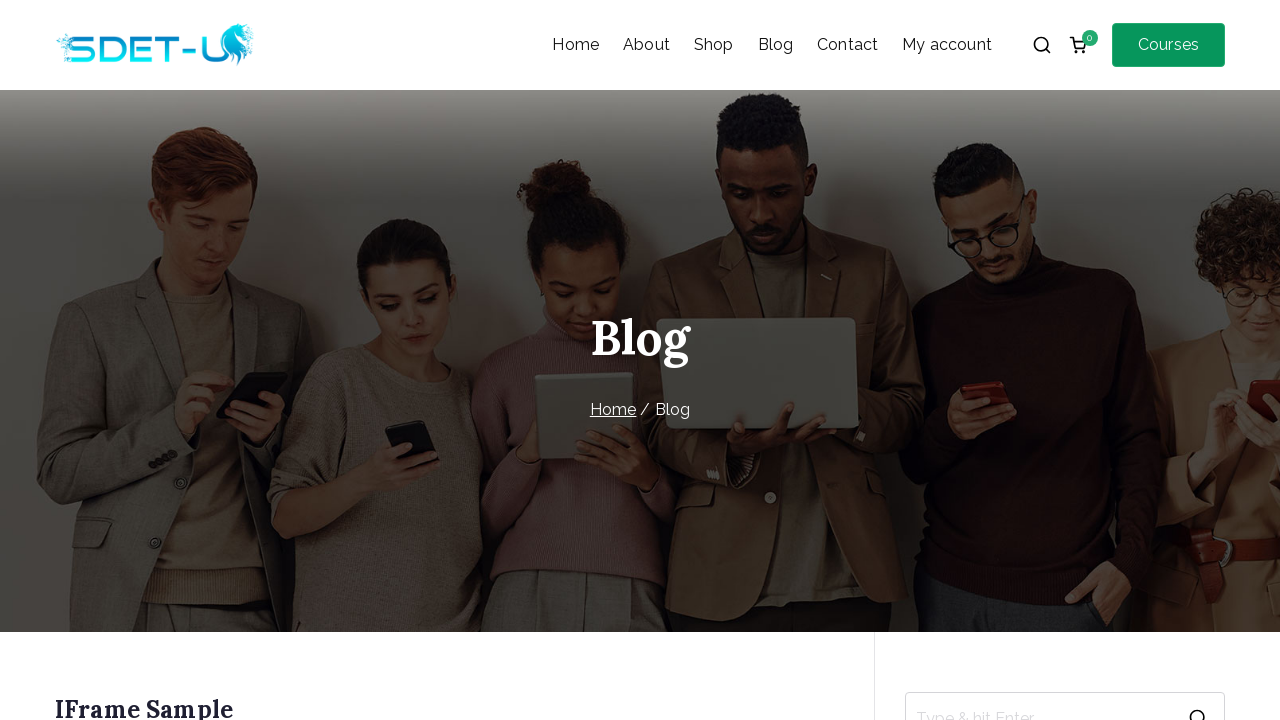